Tests clicking the numbered list button in CKEditor and TinyMCE toolbars

Starting URL: http://yizeng.me/2014/01/31/test-wysiwyg-editors-using-selenium-webdriver/

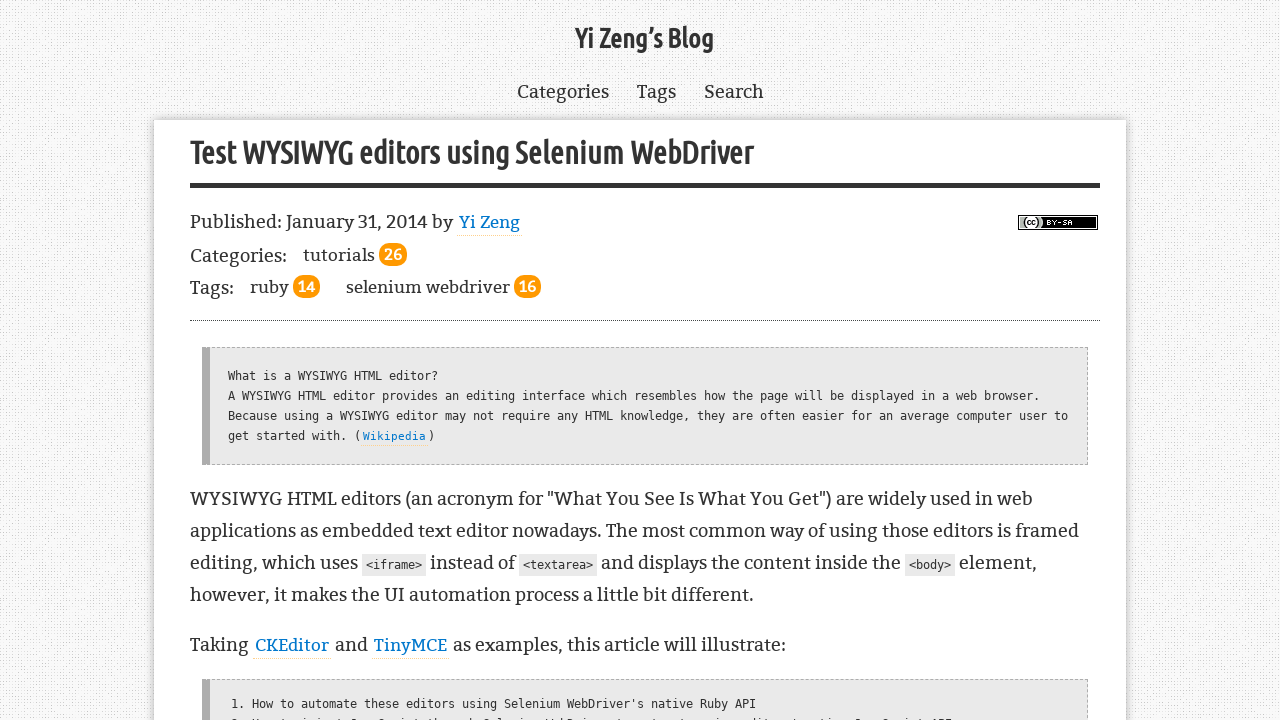

Clicked 'Numbered List' button in CKEditor toolbar at (339, 360) on .cke_button__numberedlist
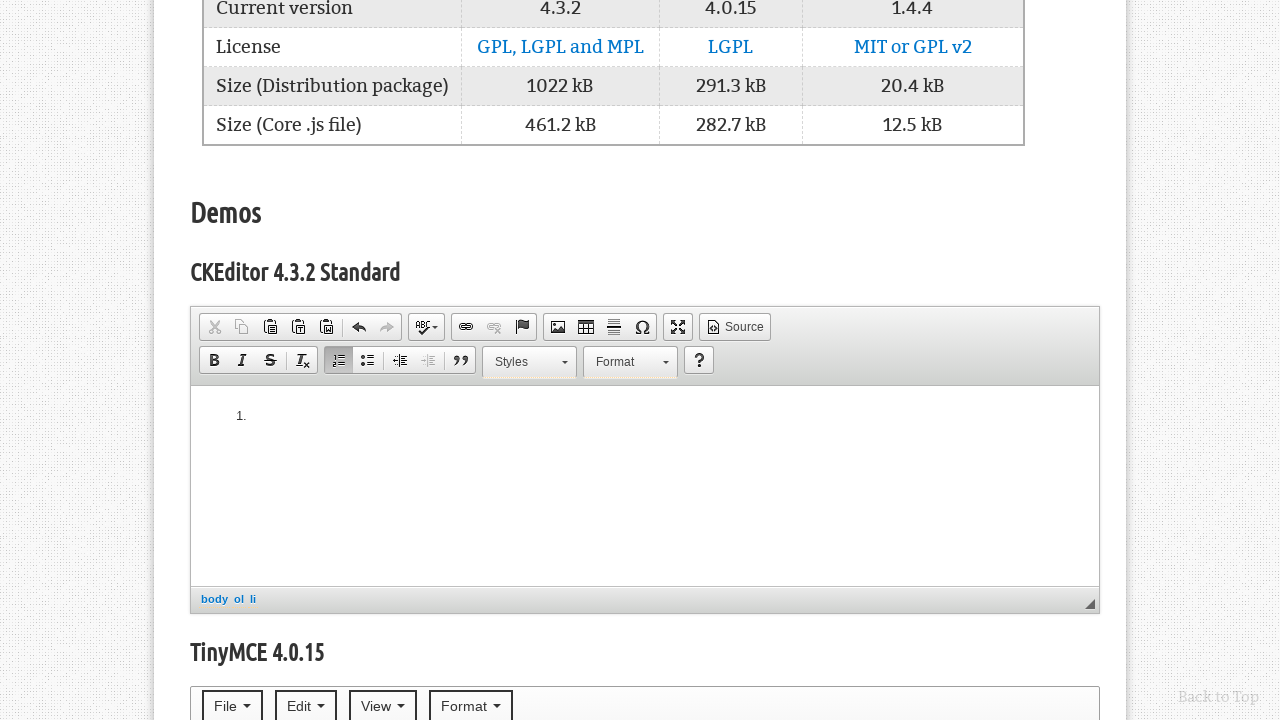

Clicked 'Numbered List' button in TinyMCE toolbar at (769, 360) on .mce-btn[aria-label='Numbered list'] button
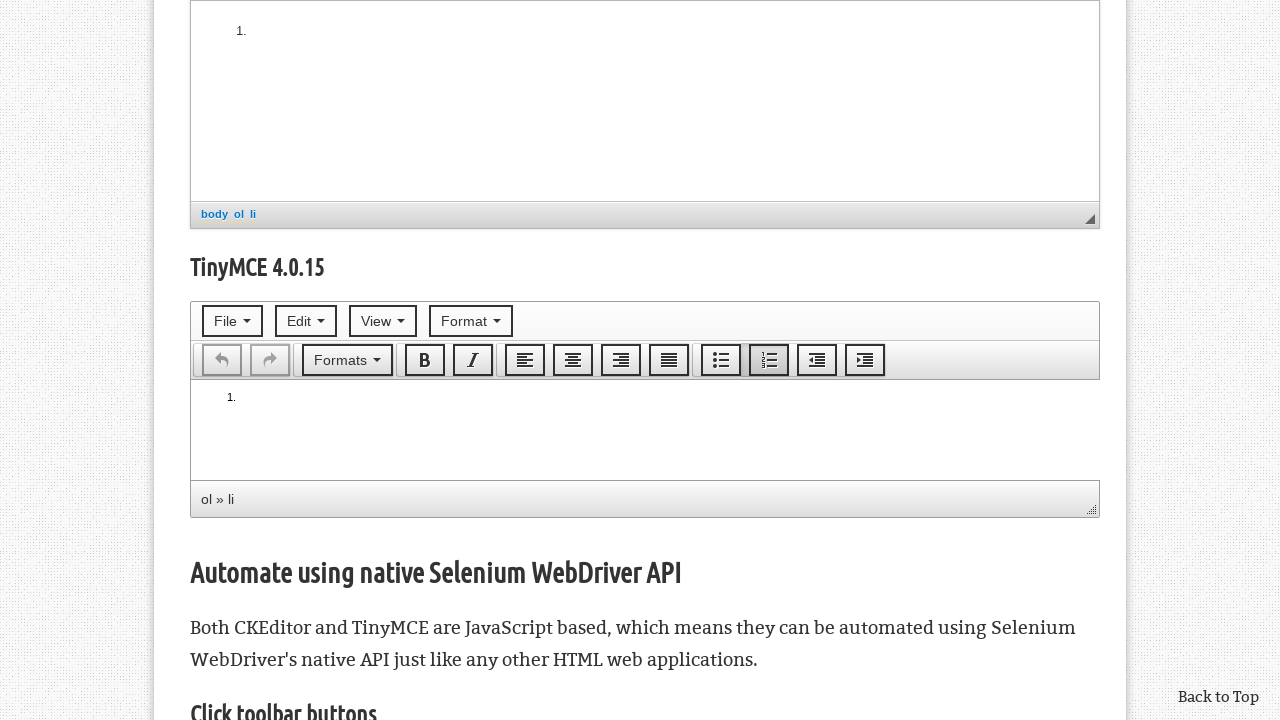

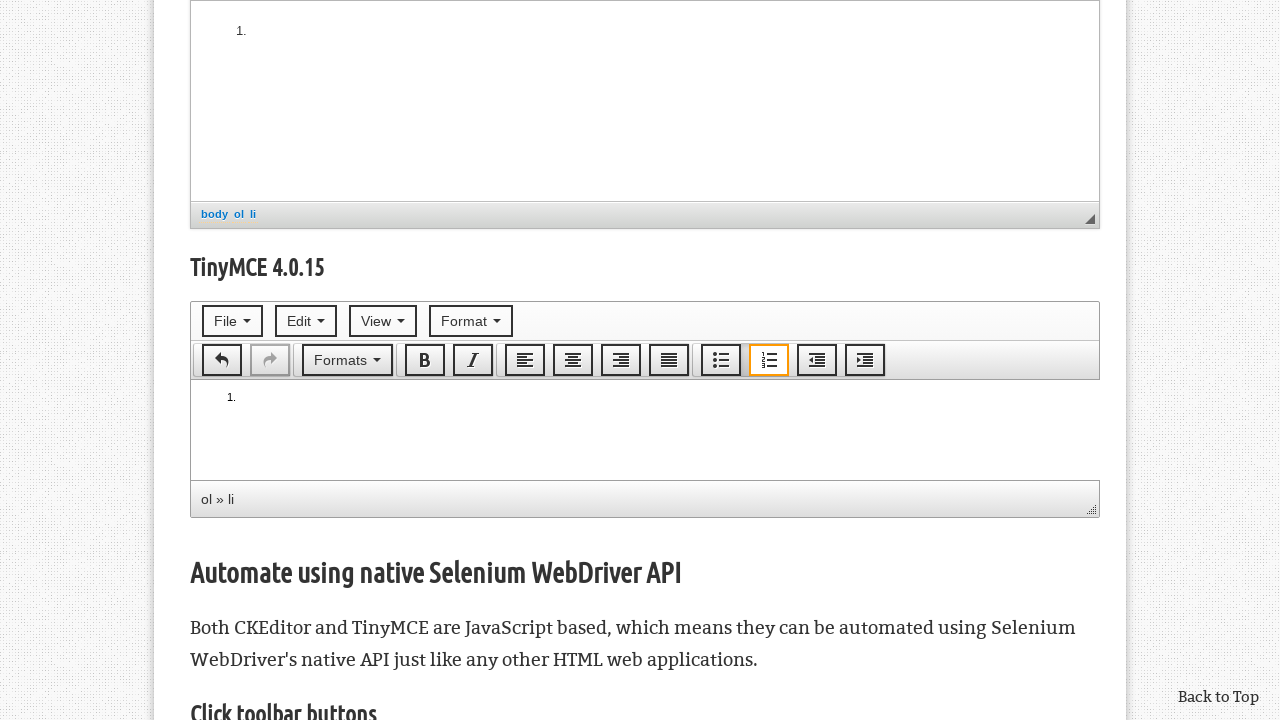